Tests filtering to display only active (non-completed) todo items by clicking the Active link.

Starting URL: https://demo.playwright.dev/todomvc

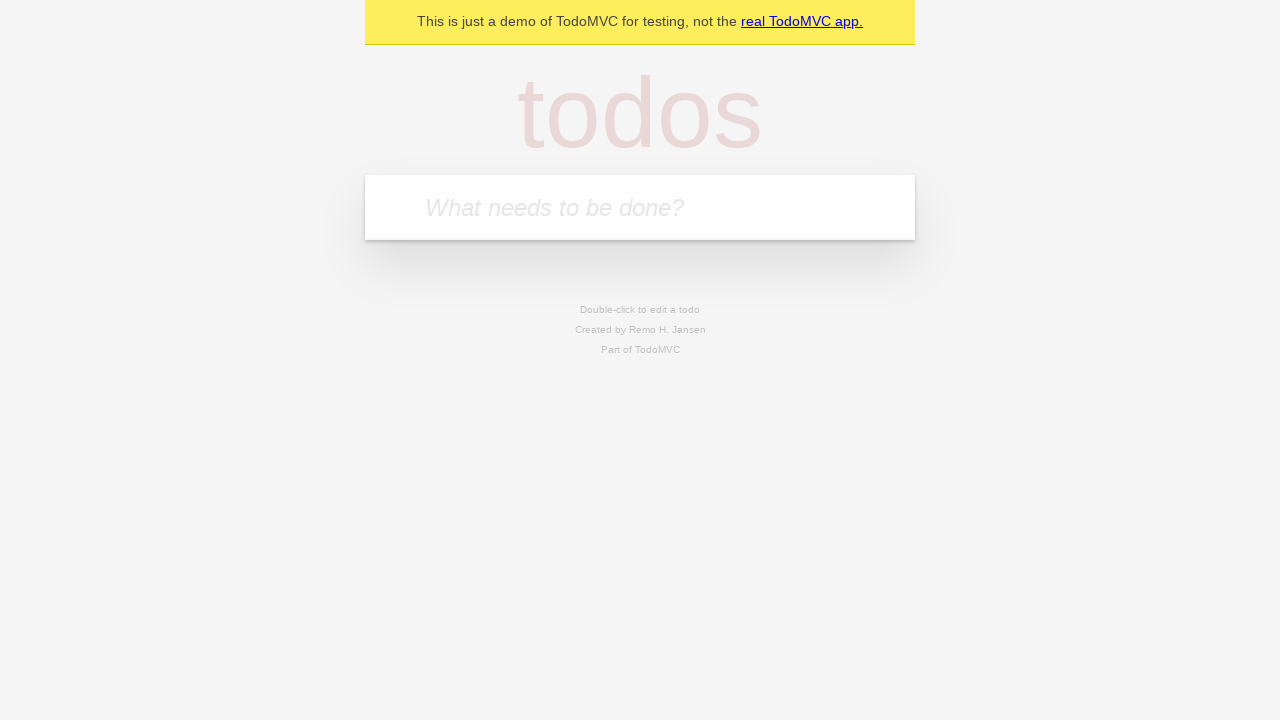

Filled todo input with 'buy some cheese' on internal:attr=[placeholder="What needs to be done?"i]
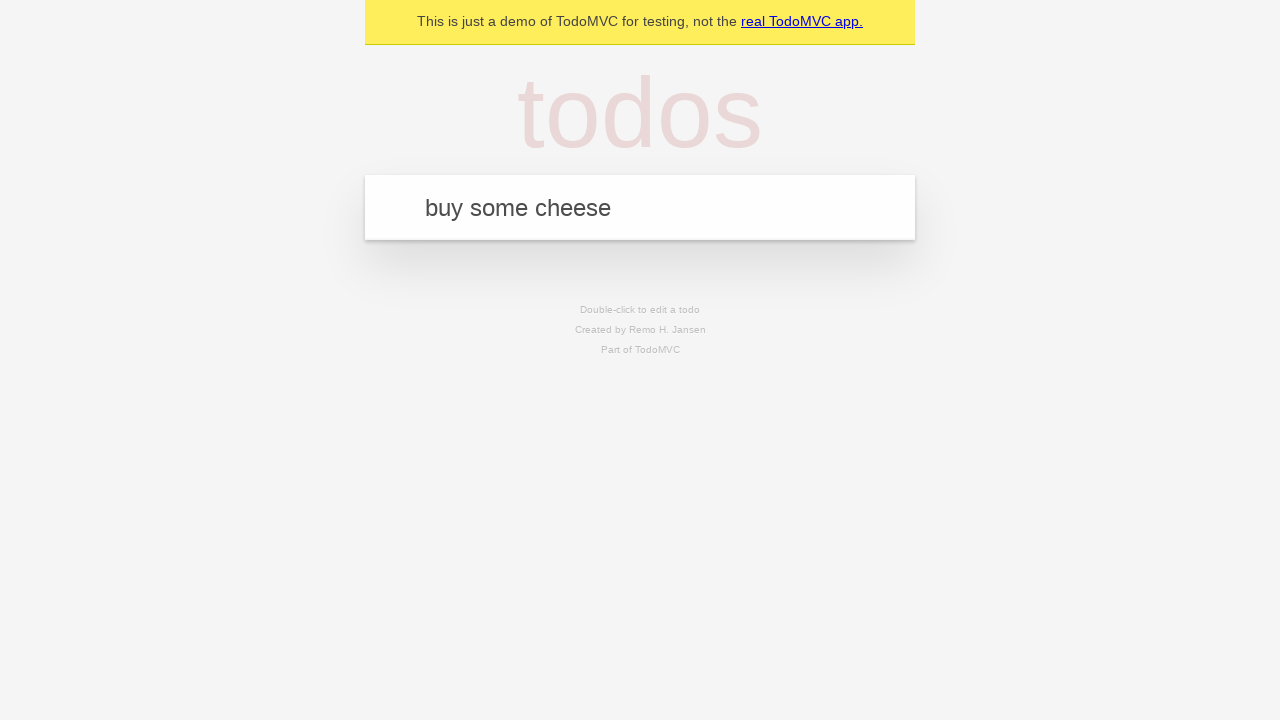

Pressed Enter to create first todo item on internal:attr=[placeholder="What needs to be done?"i]
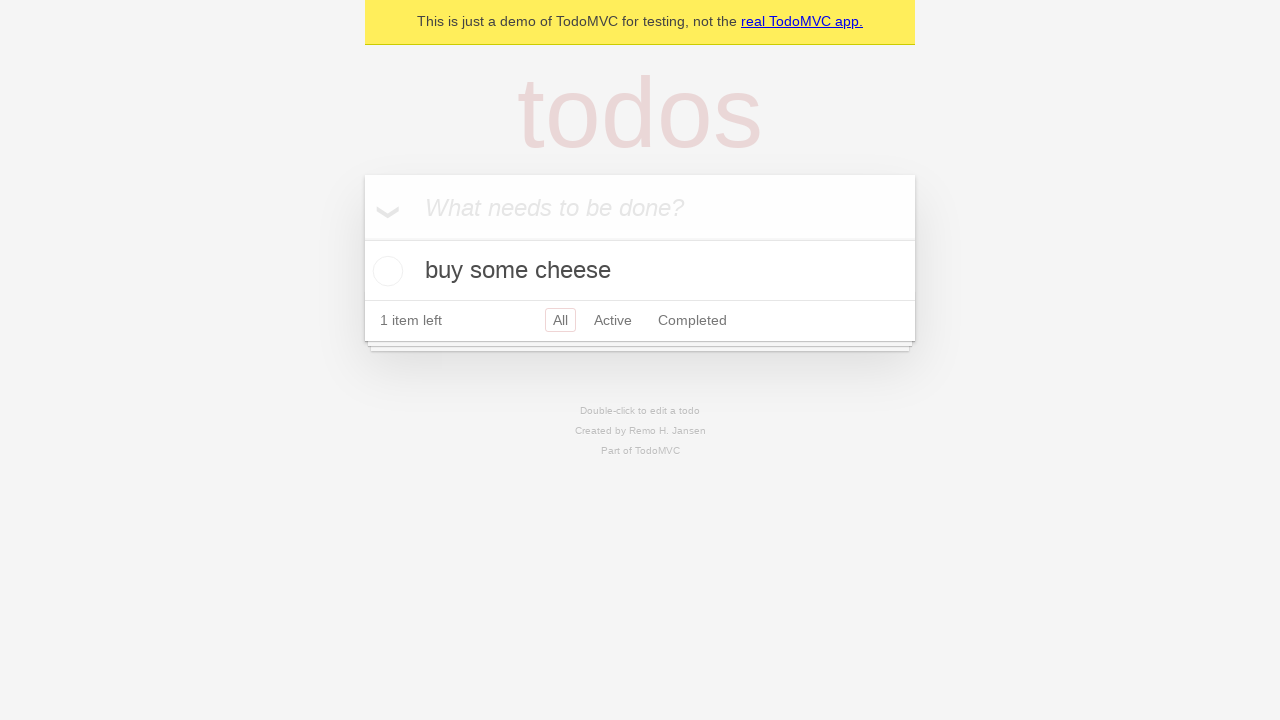

Filled todo input with 'feed the cat' on internal:attr=[placeholder="What needs to be done?"i]
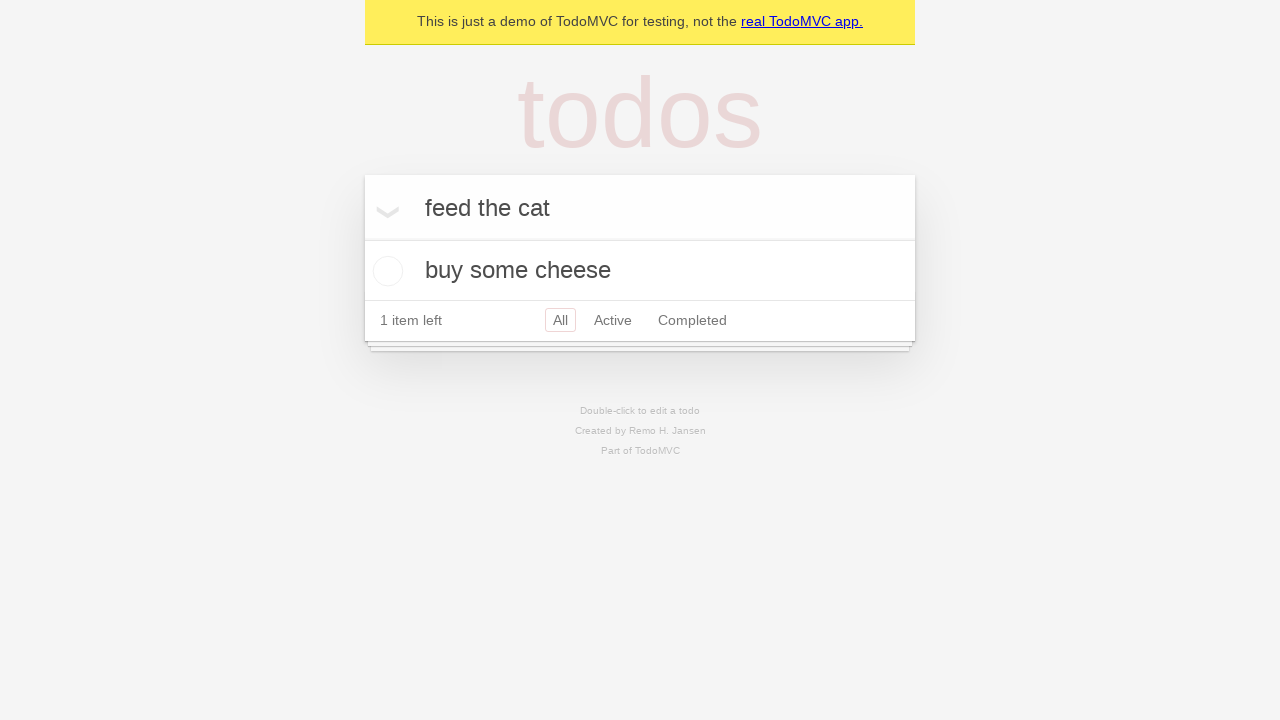

Pressed Enter to create second todo item on internal:attr=[placeholder="What needs to be done?"i]
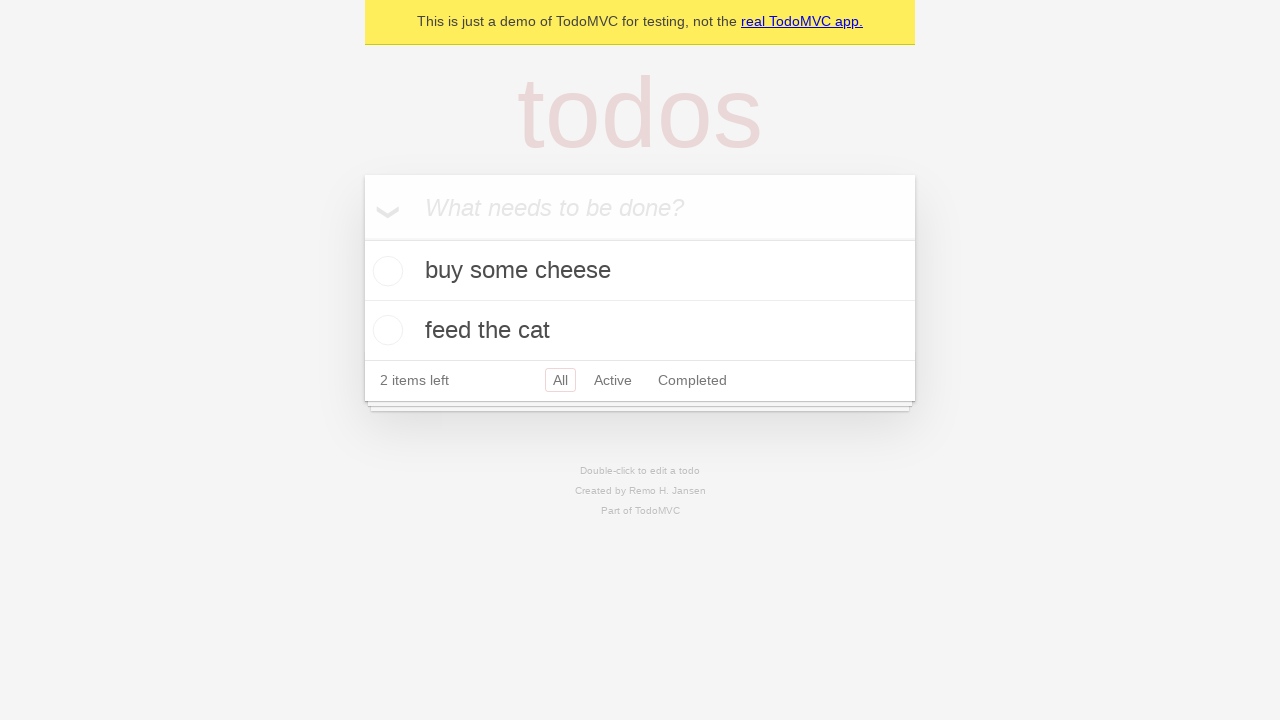

Filled todo input with 'book a doctors appointment' on internal:attr=[placeholder="What needs to be done?"i]
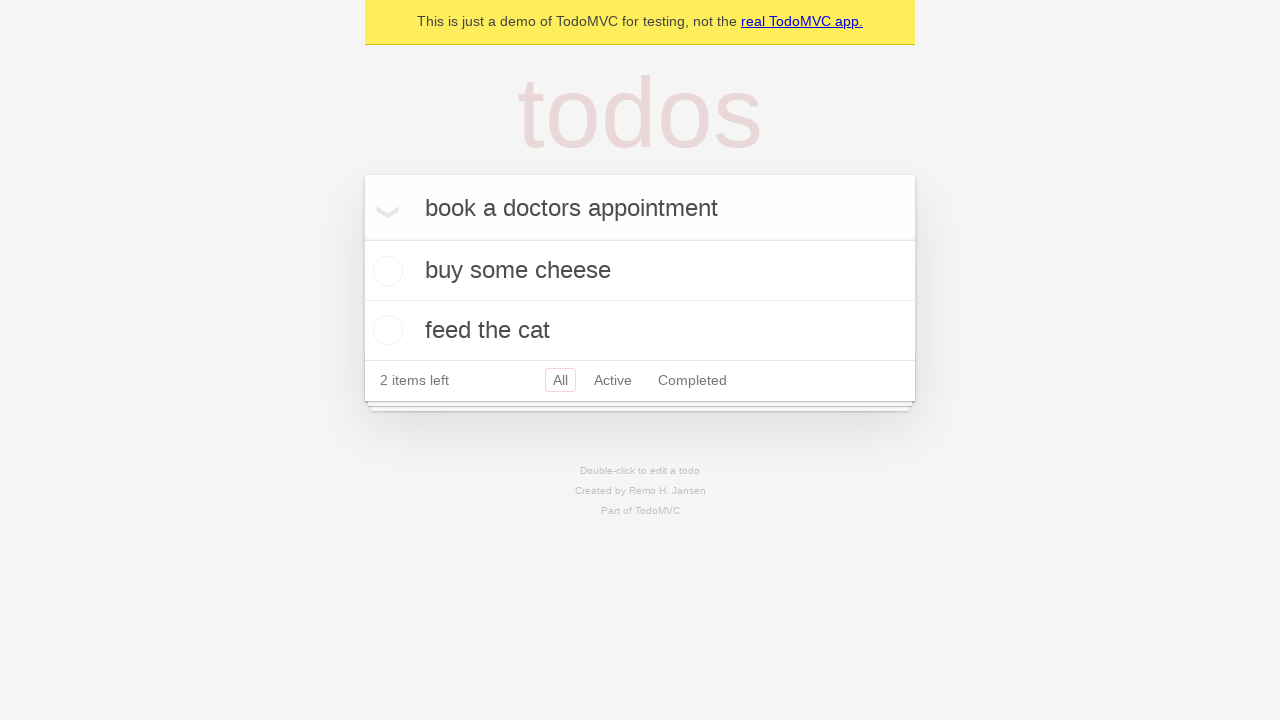

Pressed Enter to create third todo item on internal:attr=[placeholder="What needs to be done?"i]
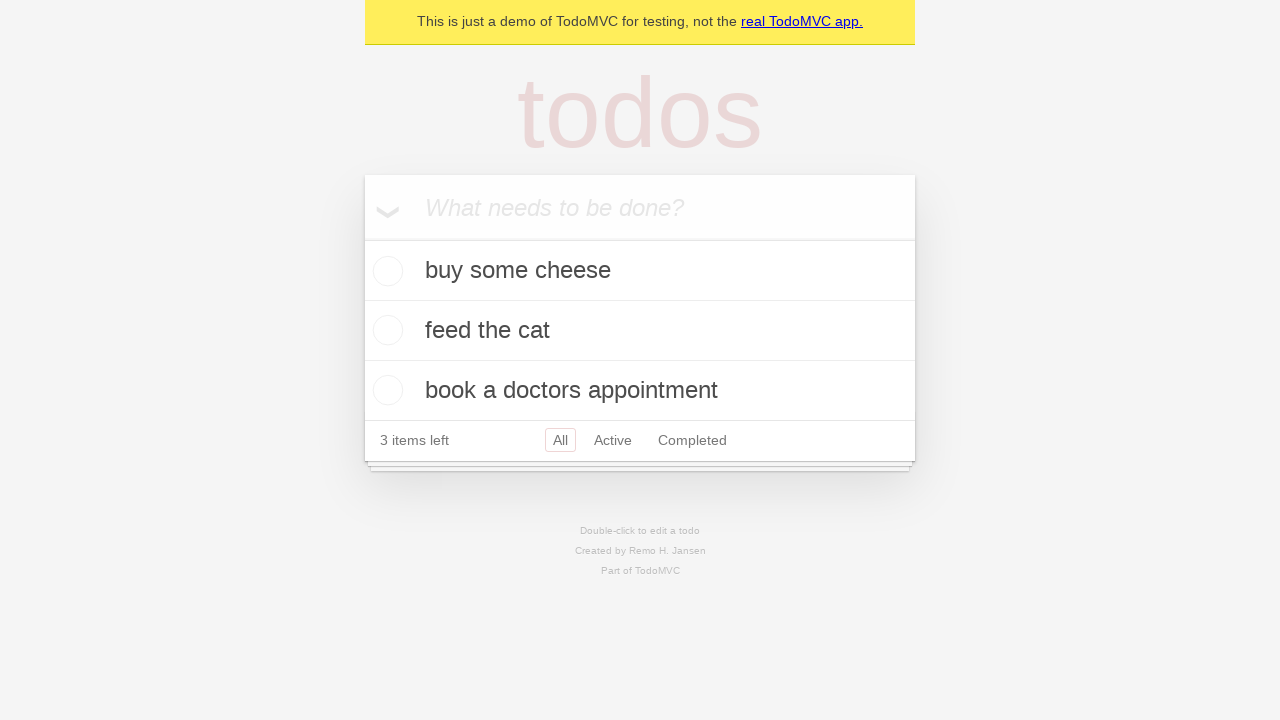

Checked the second todo item to mark it as completed at (385, 330) on internal:testid=[data-testid="todo-item"s] >> nth=1 >> internal:role=checkbox
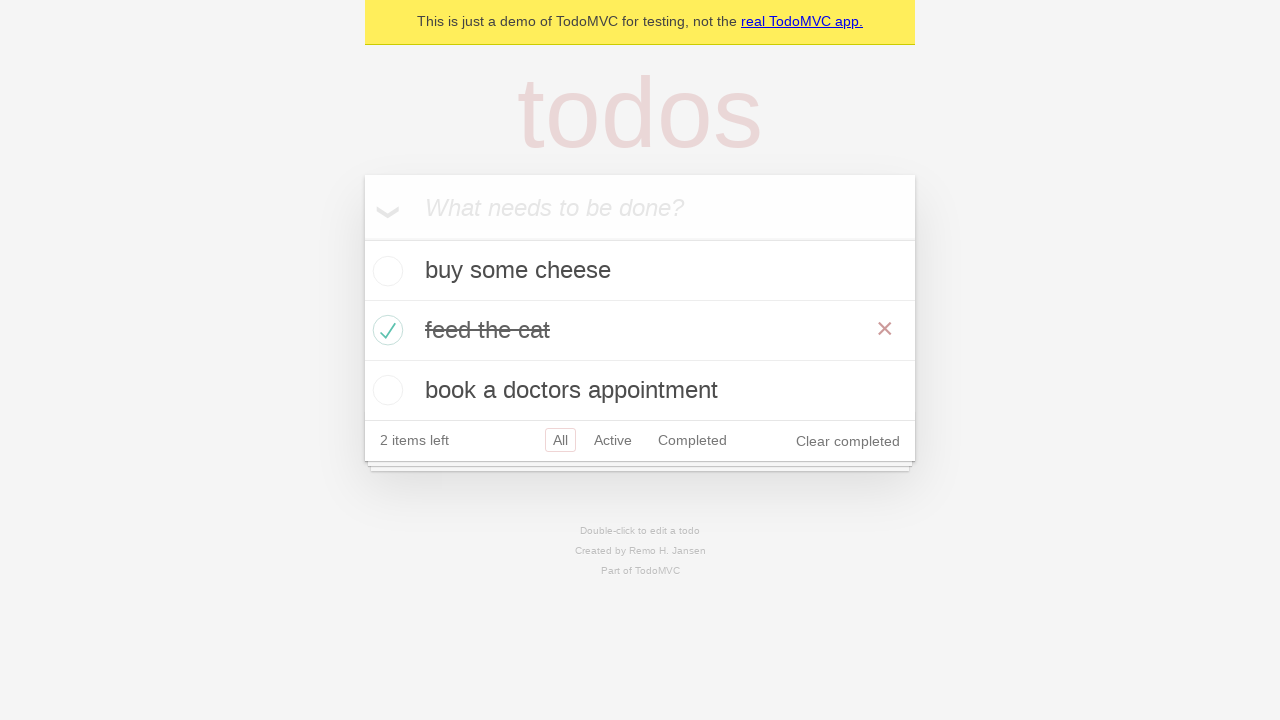

Clicked Active filter to display only active (non-completed) items at (613, 440) on internal:role=link[name="Active"i]
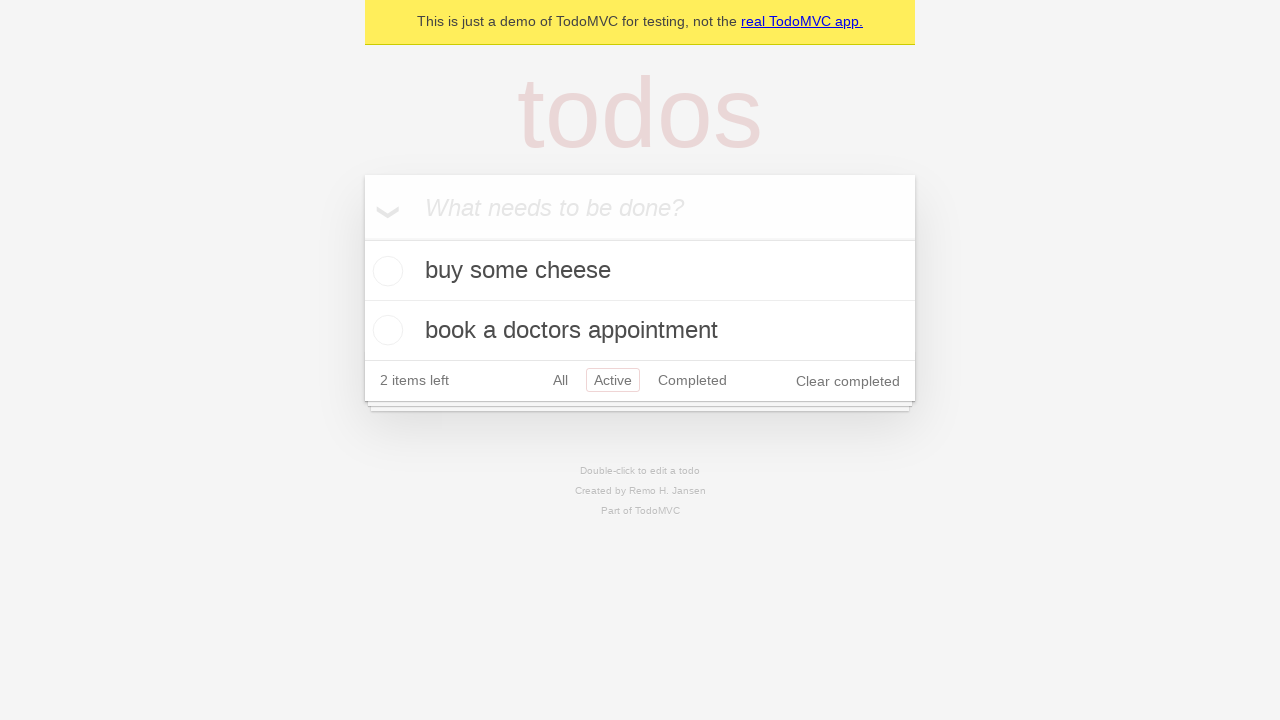

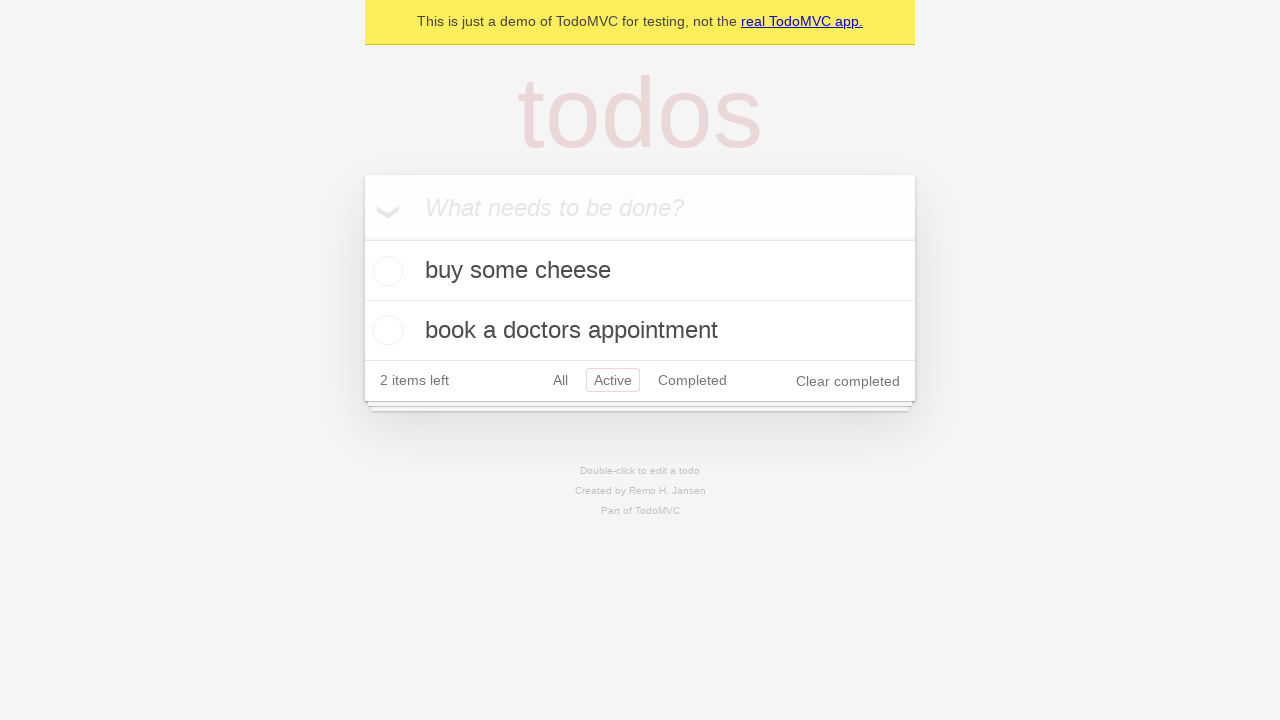